Tests dropdown selection functionality by selecting Option 2 from the combobox

Starting URL: http://the-internet.herokuapp.com/dropdown

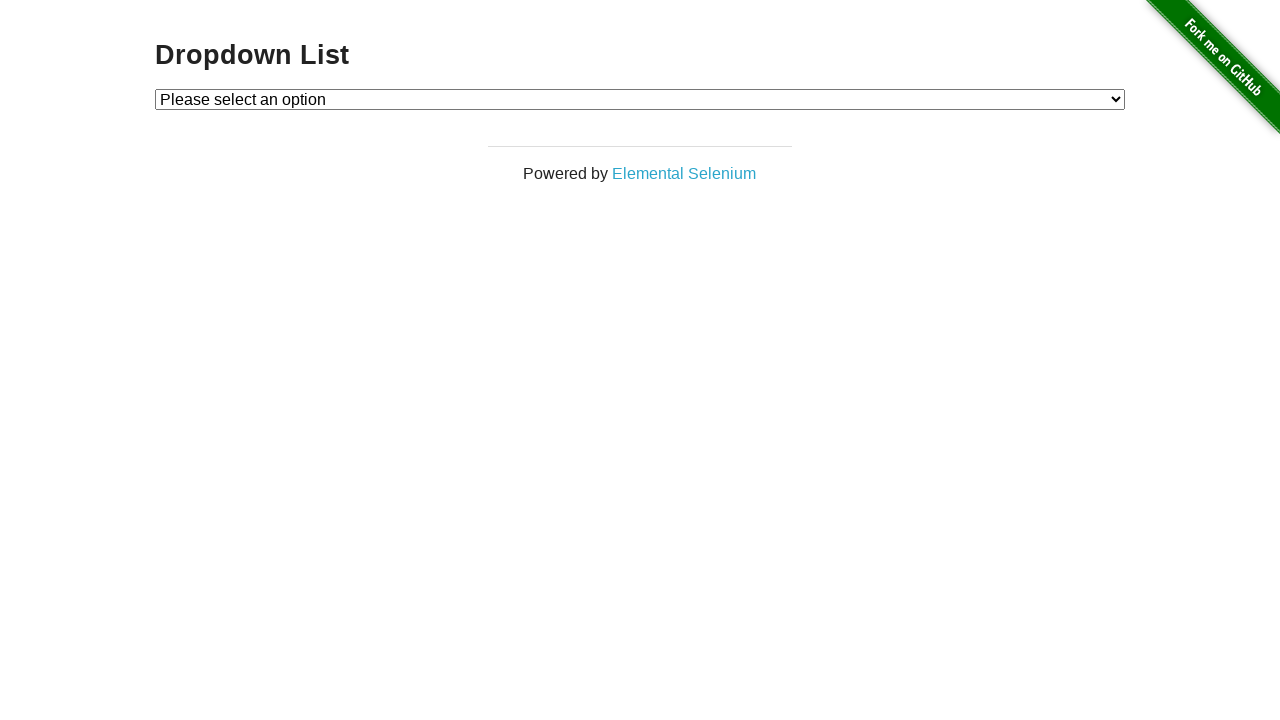

Located dropdown element with id 'dropdown'
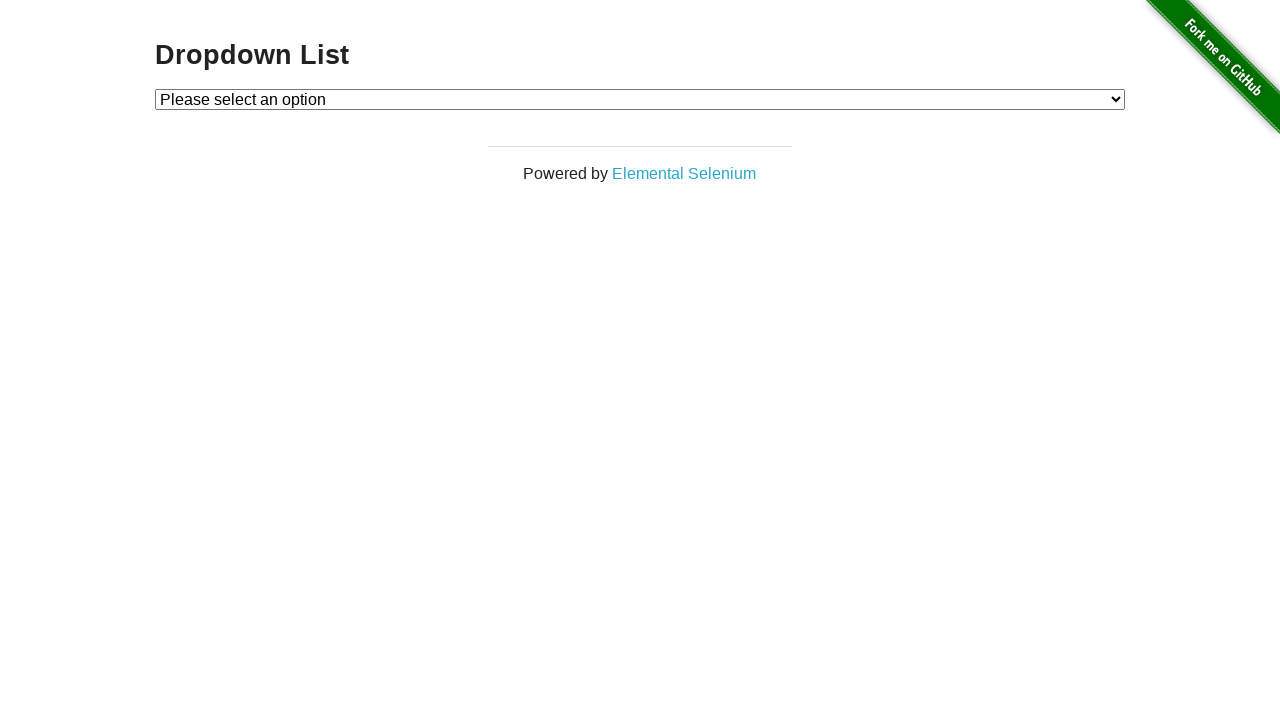

Selected 'Option 2' from the dropdown combobox on #dropdown
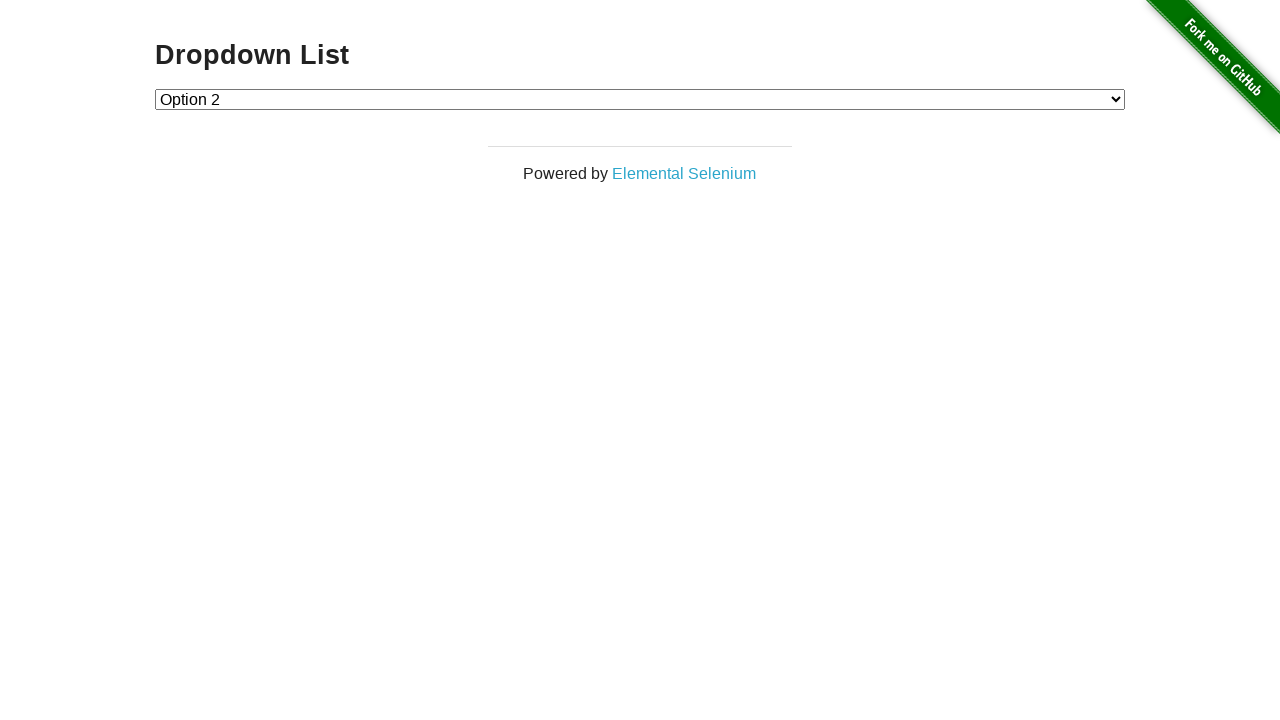

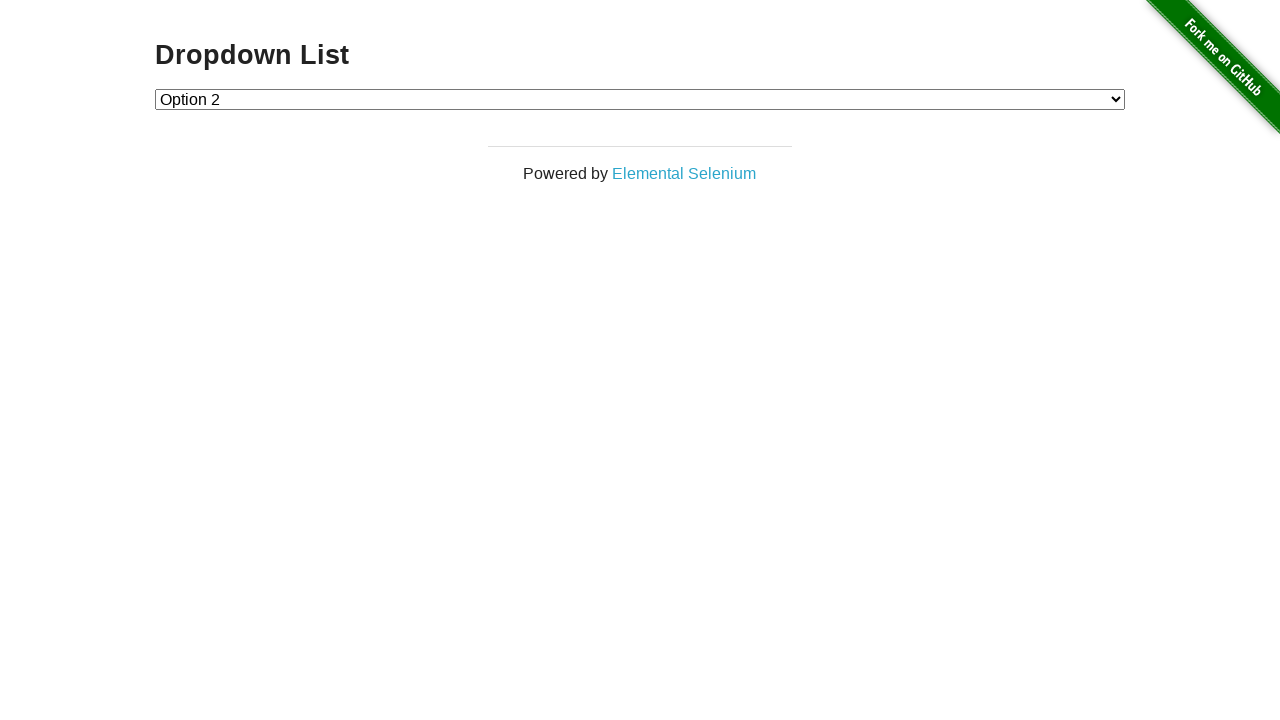